Tests adding specific grocery items (Cucumber, Brocolli, Beetroot) to cart by finding products by name and clicking their ADD TO CART buttons

Starting URL: https://rahulshettyacademy.com/seleniumPractise/#/

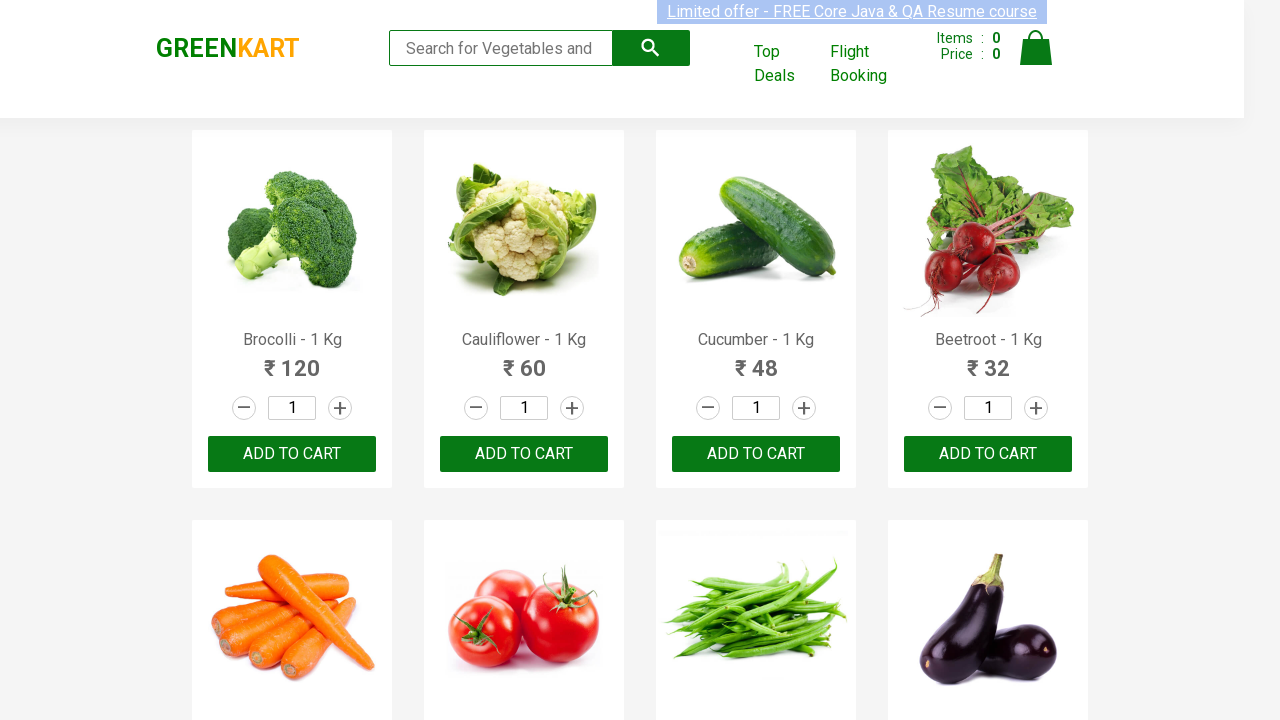

Waited for product names to load on the page
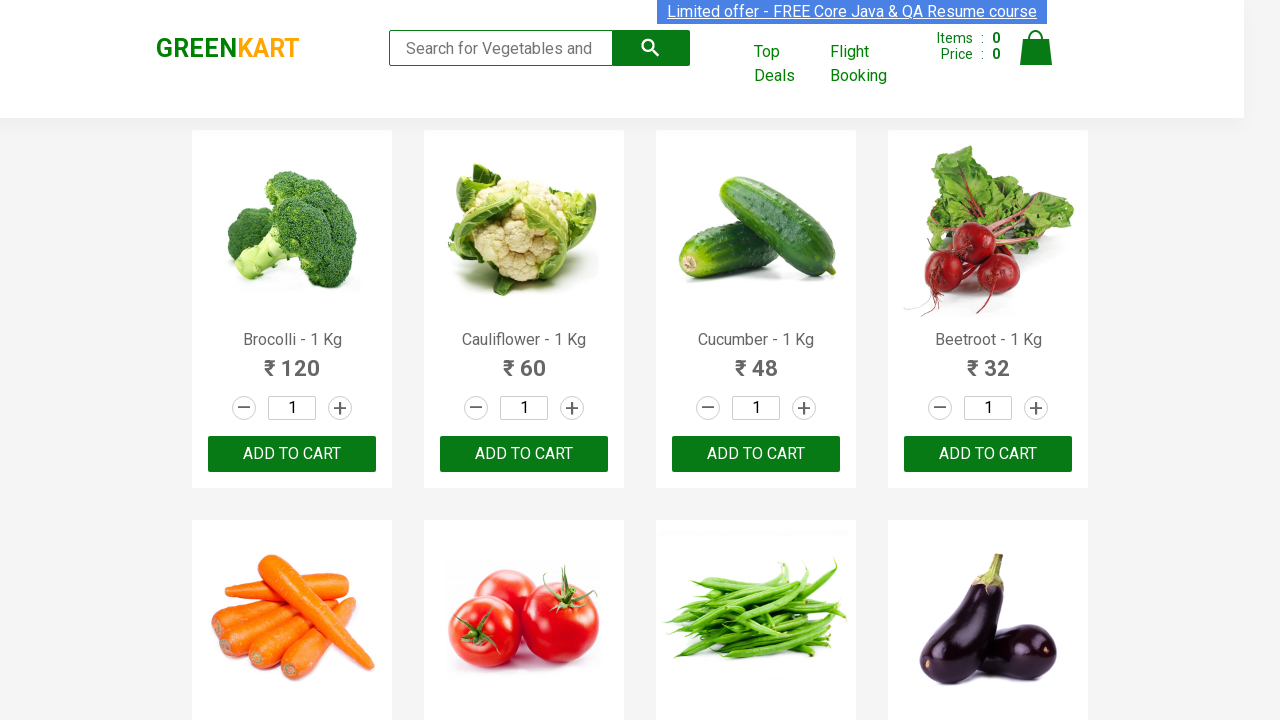

Retrieved all product elements from the page
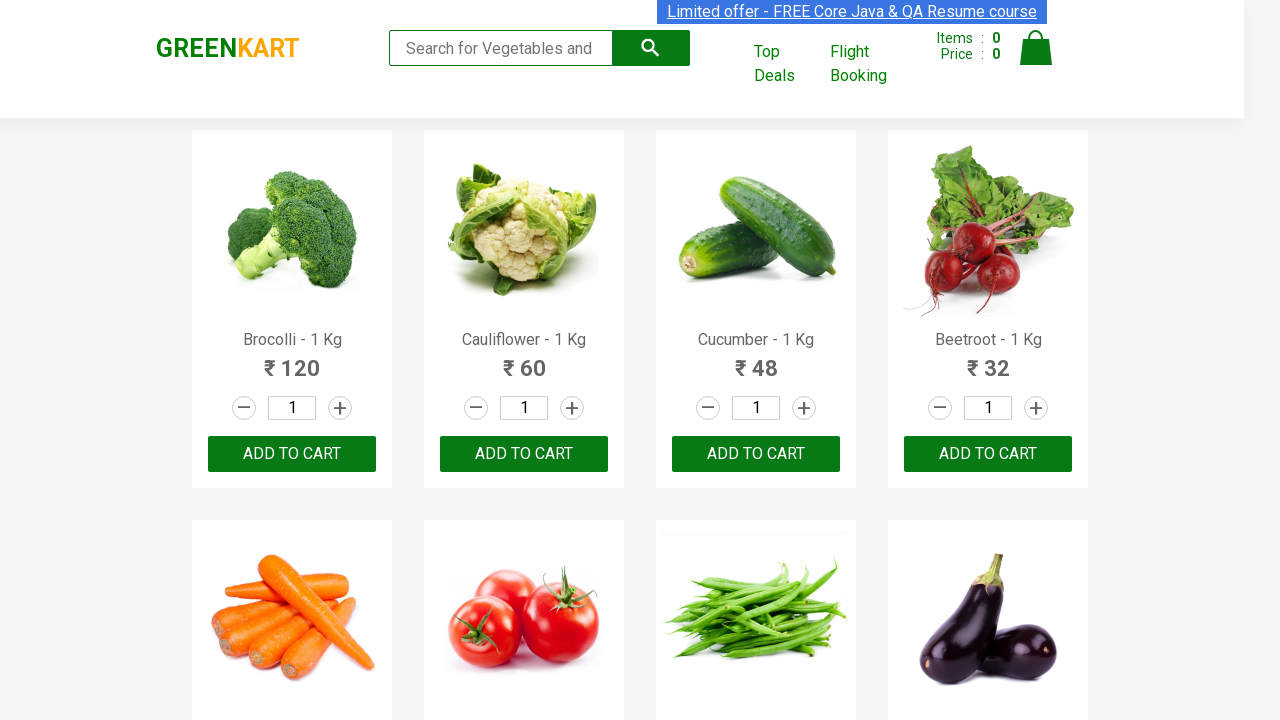

Got text content for product 0: 'Brocolli - 1 Kg'
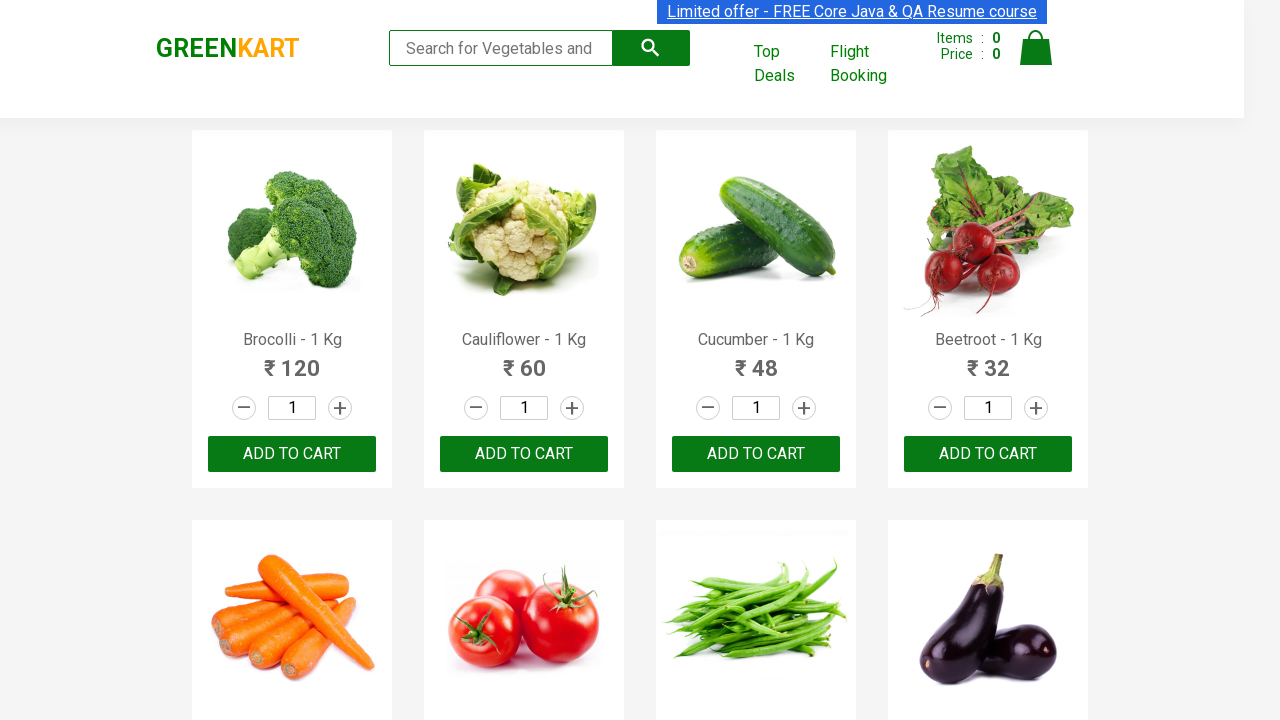

Extracted formatted product name: 'Brocolli'
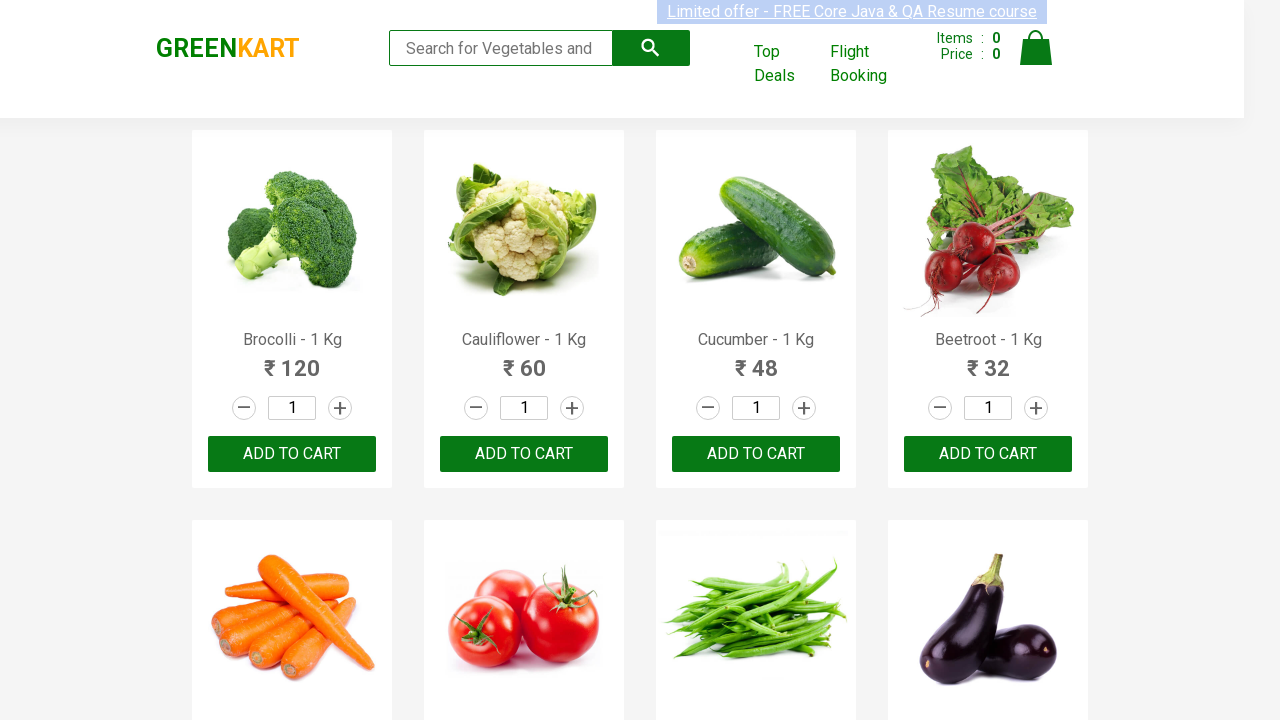

Clicked ADD TO CART button for Brocolli (item 1 of 3) at (292, 454) on xpath=//button[text()='ADD TO CART'] >> nth=0
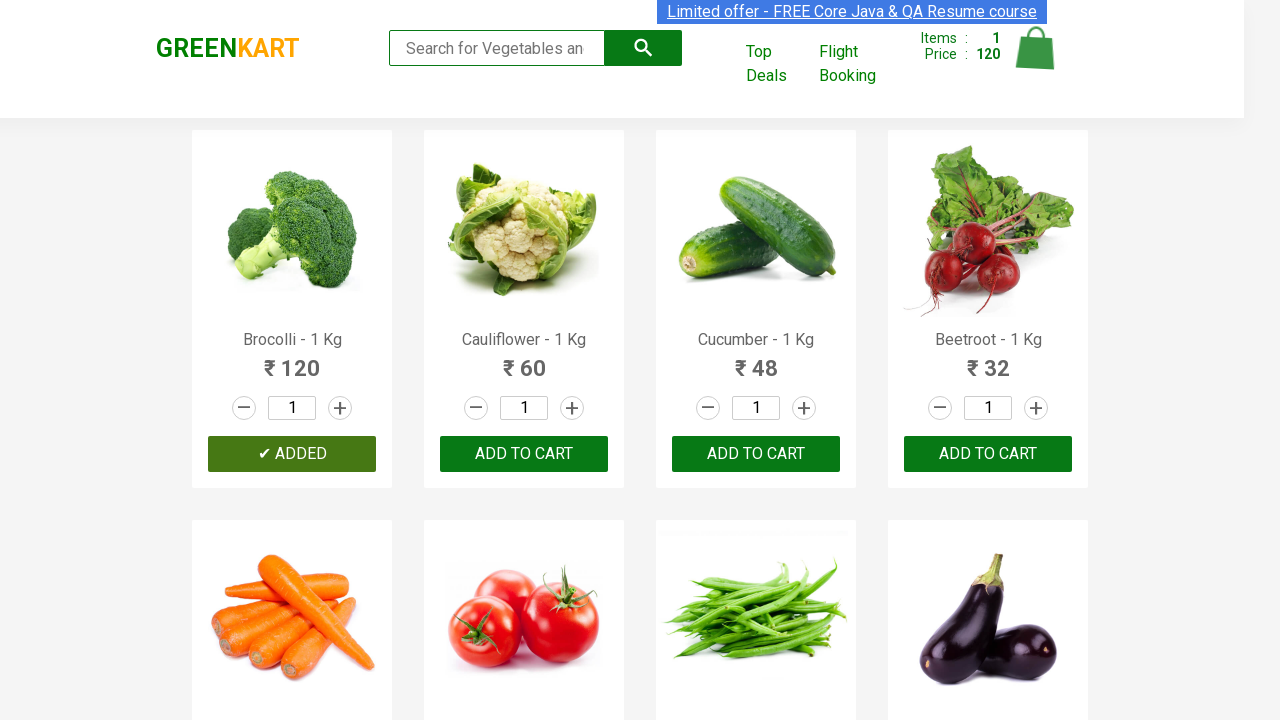

Got text content for product 1: 'Cauliflower - 1 Kg'
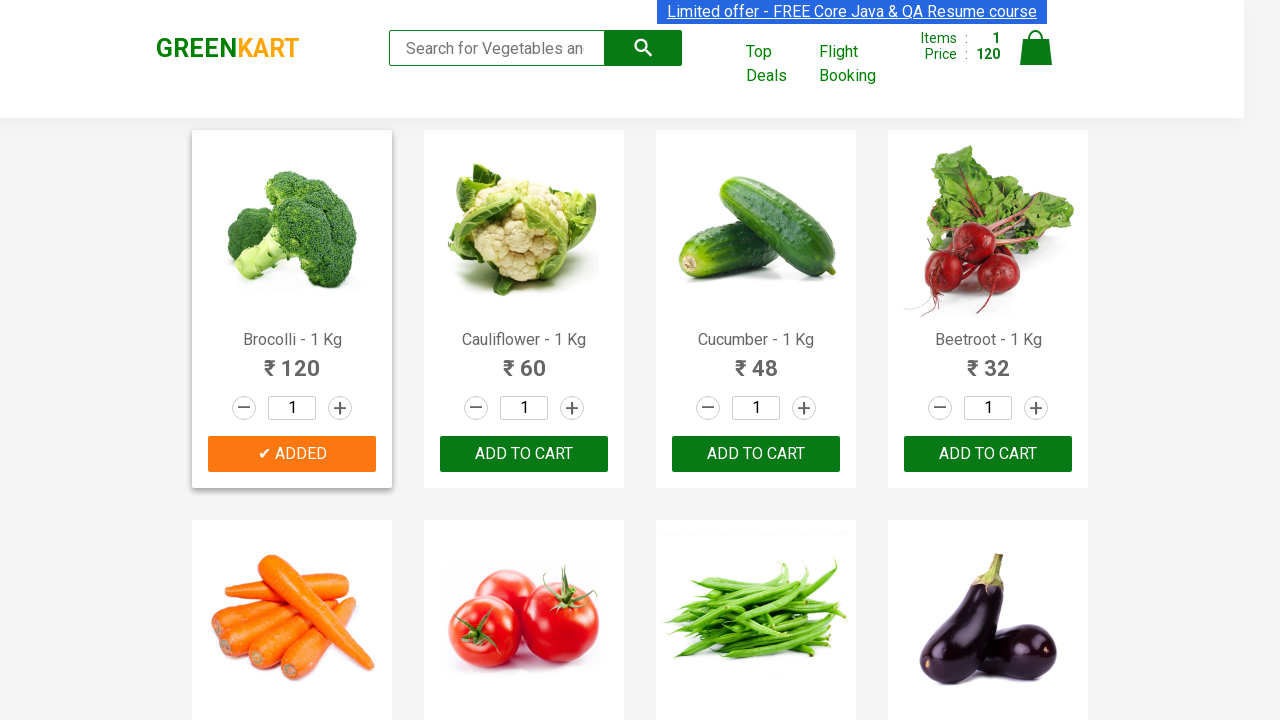

Extracted formatted product name: 'Cauliflower'
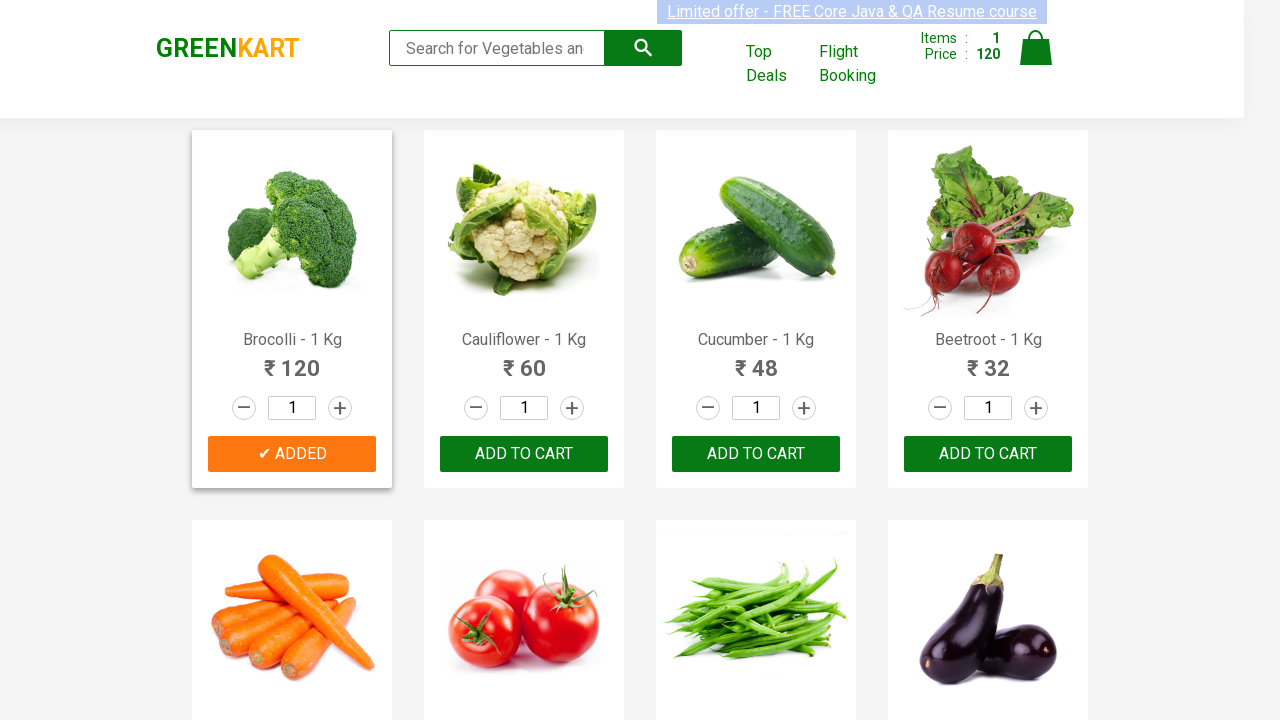

Got text content for product 2: 'Cucumber - 1 Kg'
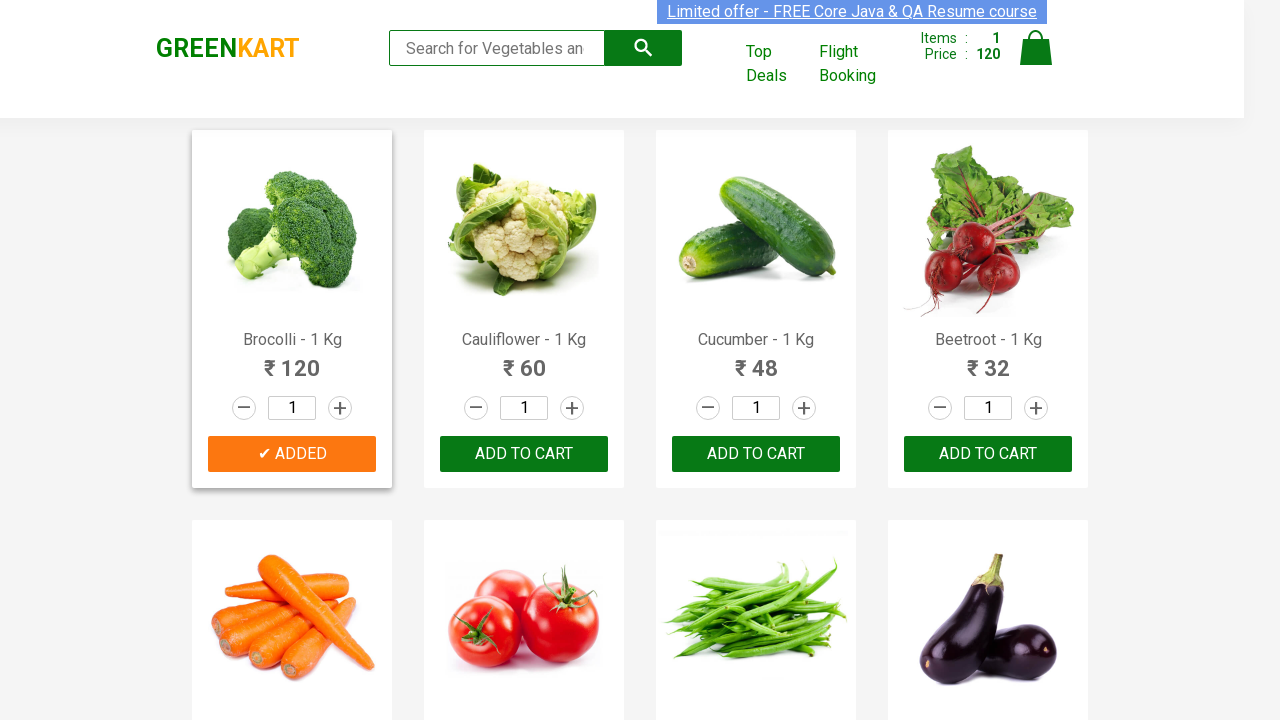

Extracted formatted product name: 'Cucumber'
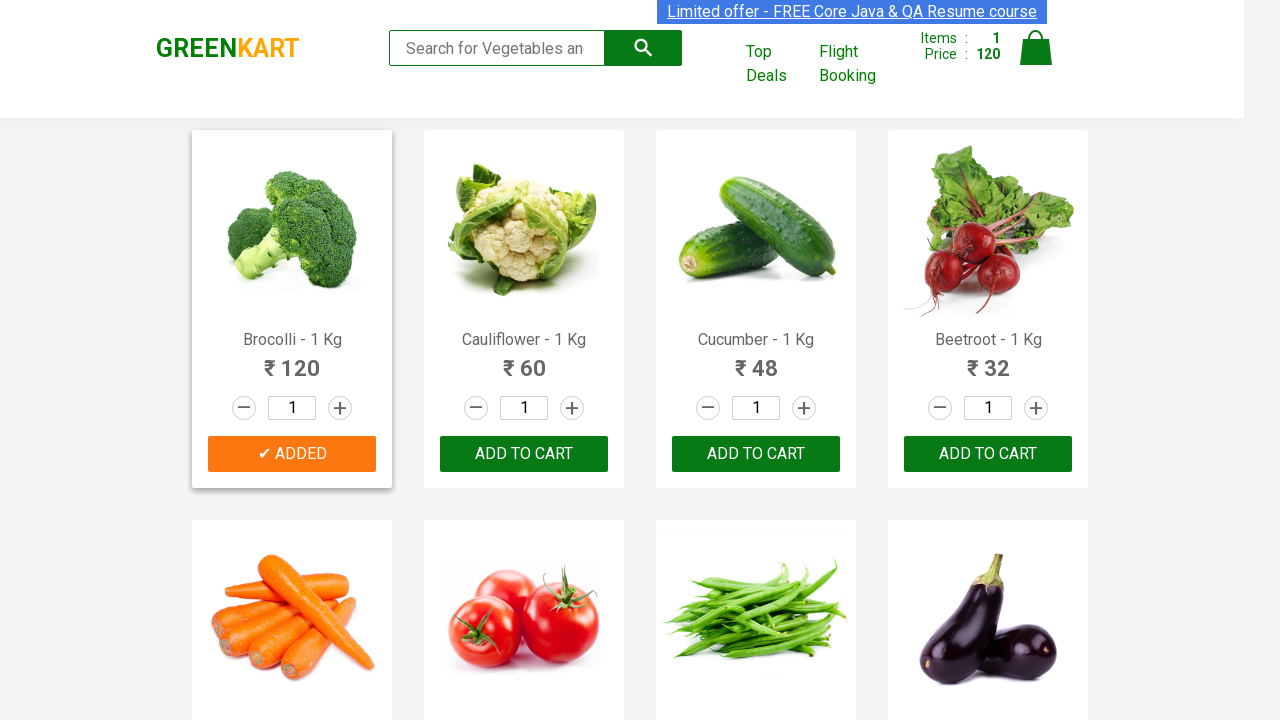

Clicked ADD TO CART button for Cucumber (item 2 of 3) at (988, 454) on xpath=//button[text()='ADD TO CART'] >> nth=2
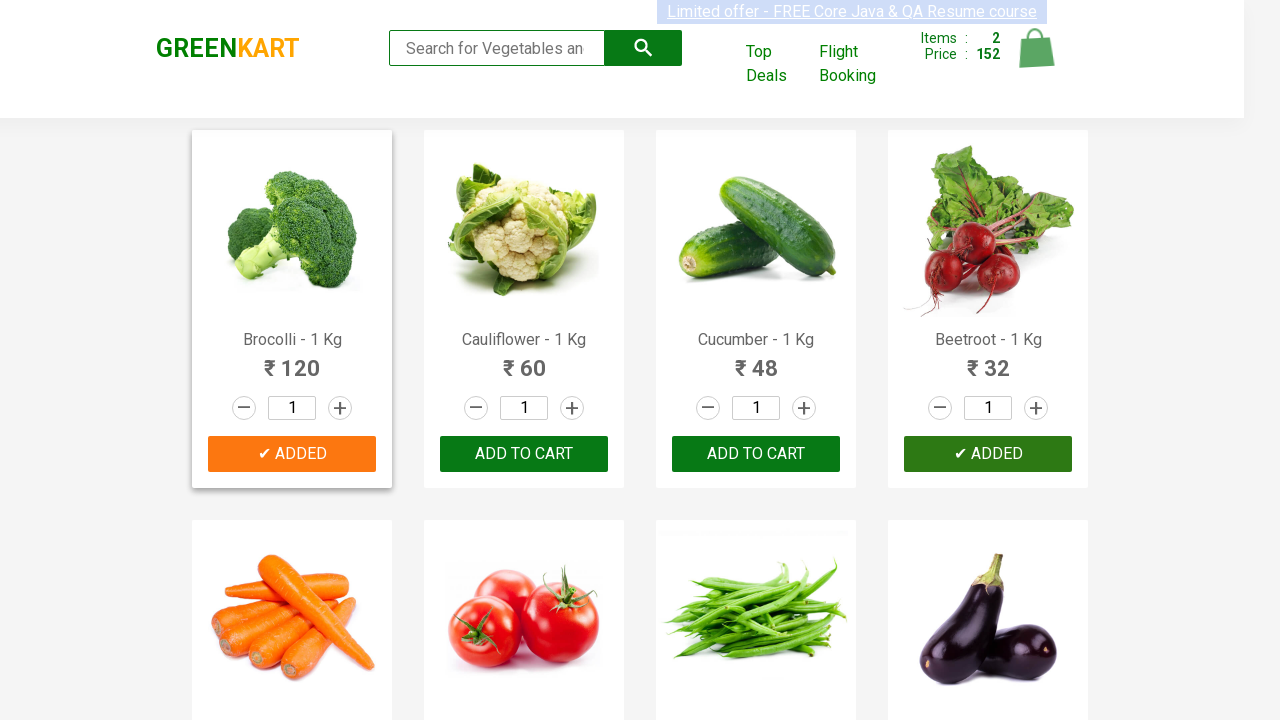

Got text content for product 3: 'Beetroot - 1 Kg'
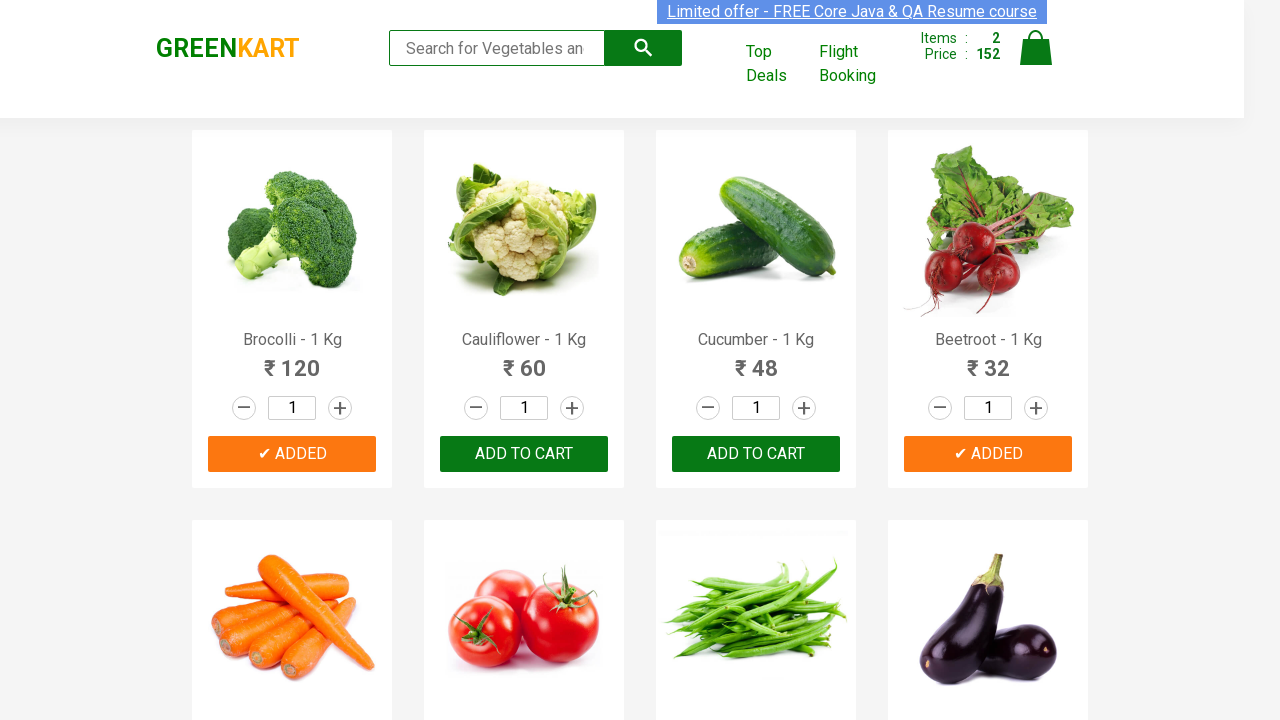

Extracted formatted product name: 'Beetroot'
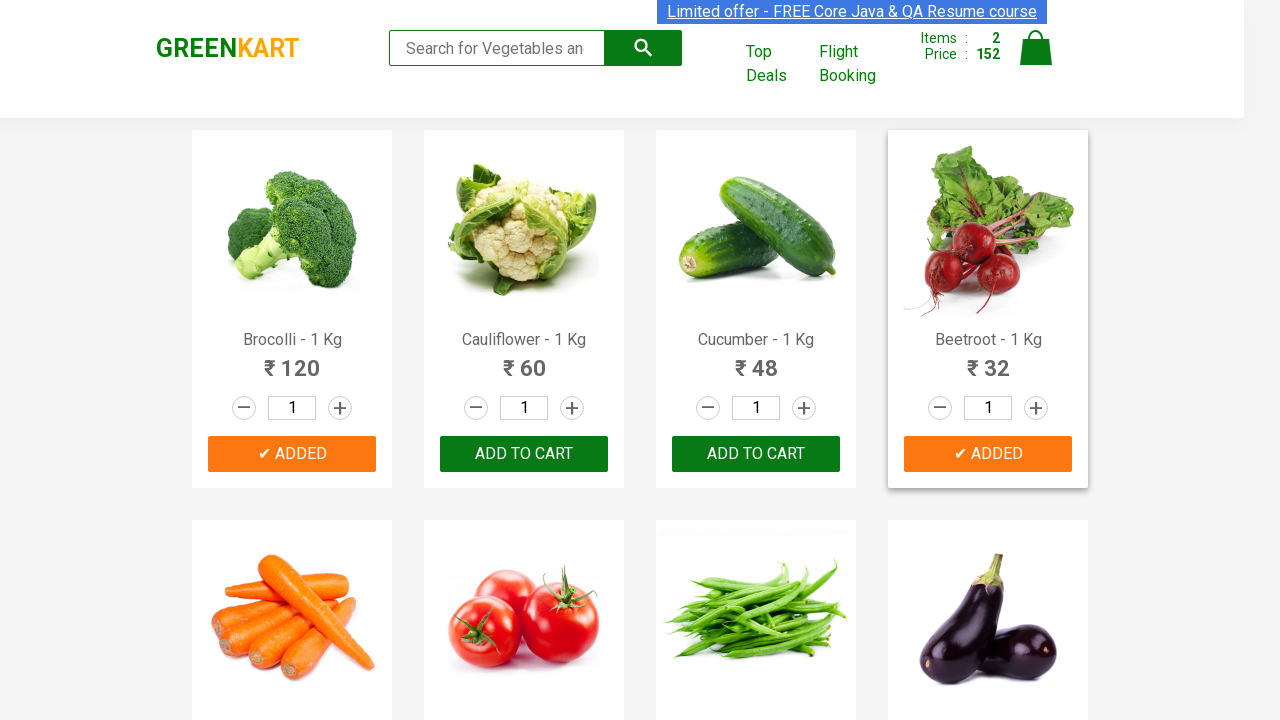

Clicked ADD TO CART button for Beetroot (item 3 of 3) at (524, 360) on xpath=//button[text()='ADD TO CART'] >> nth=3
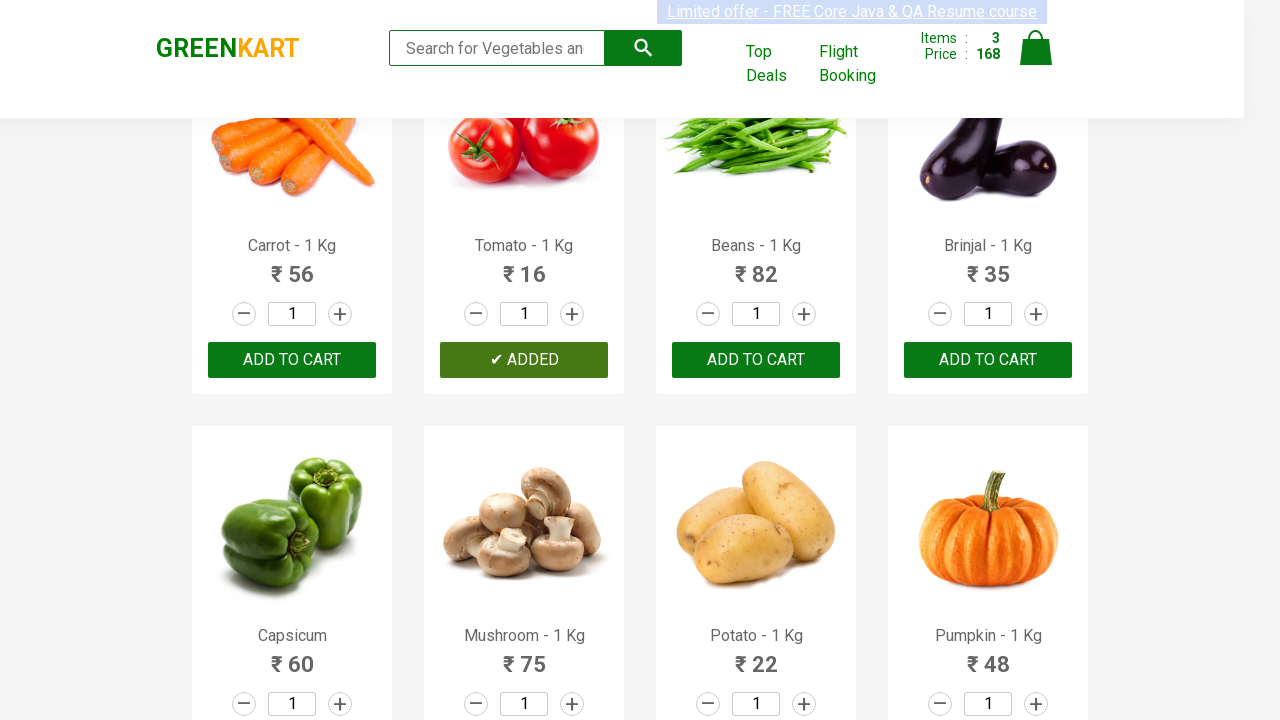

All 3 required items (Cucumber, Brocolli, Beetroot) have been added to cart
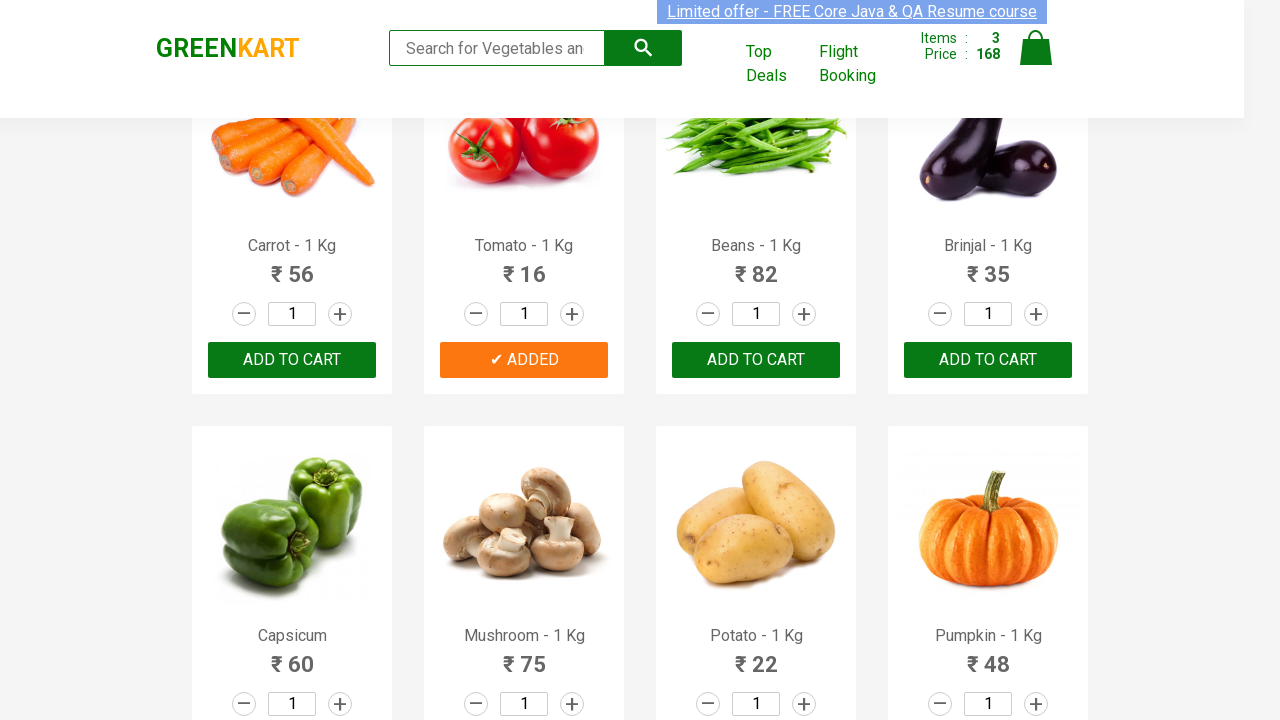

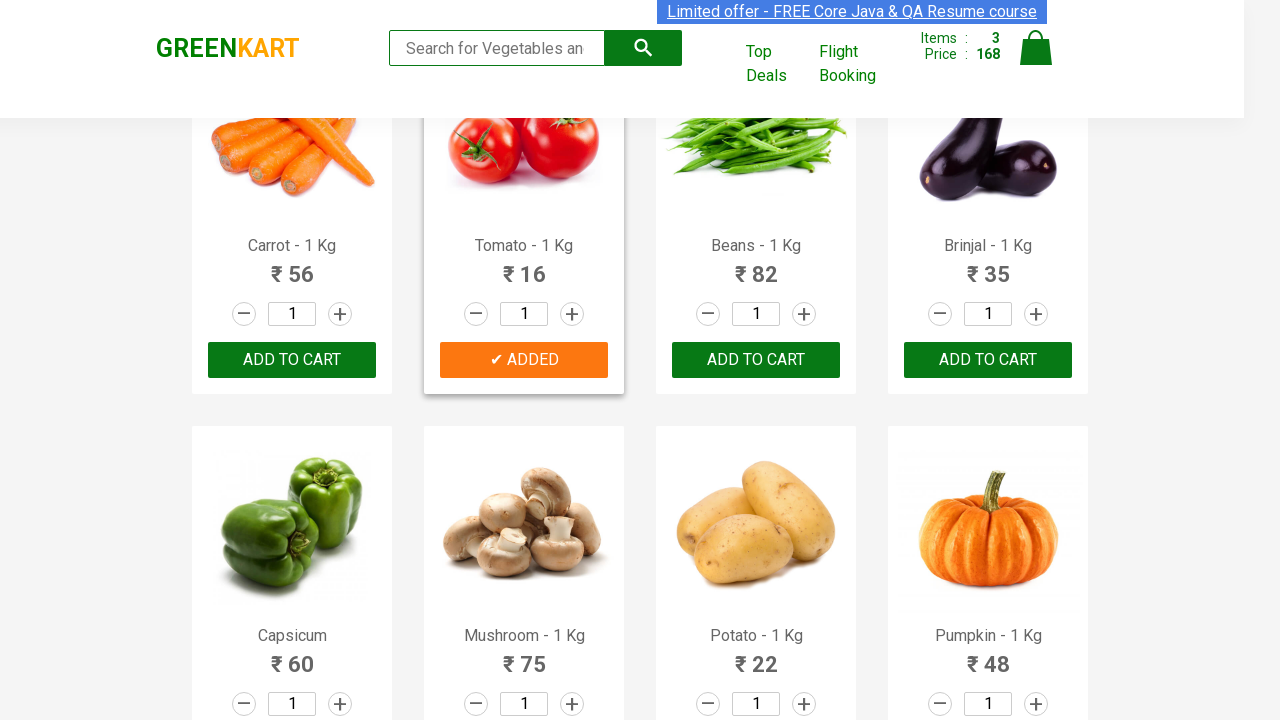